Navigates to the Rahul Shetty Academy automation practice page and verifies that footer links are present on the page

Starting URL: https://rahulshettyacademy.com/AutomationPractice/#

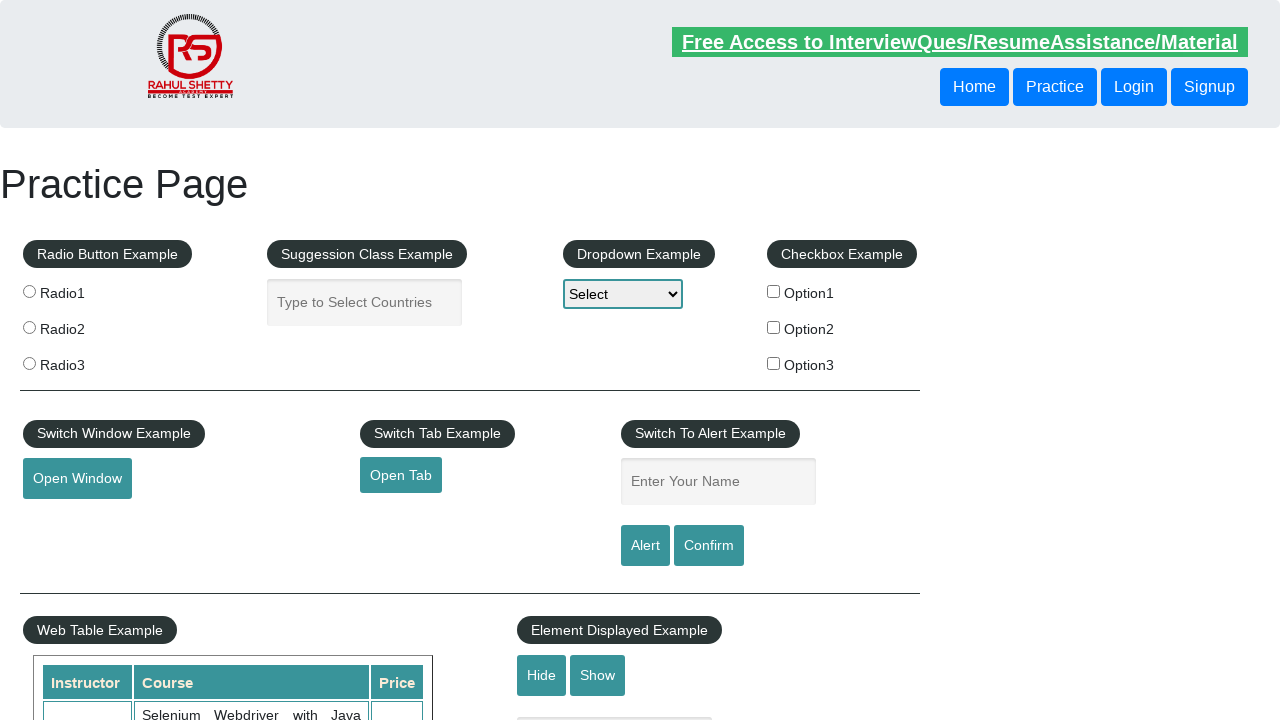

Waited for footer links to load on Rahul Shetty Academy page
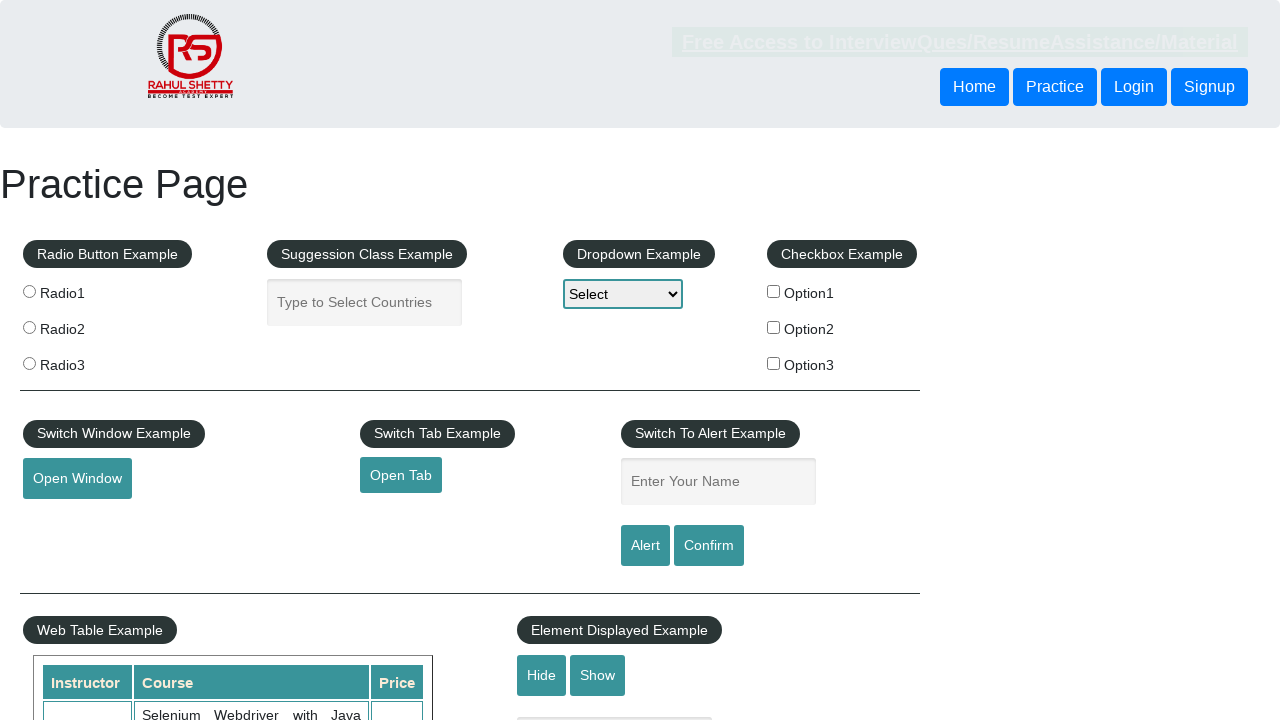

Located all footer links on the page
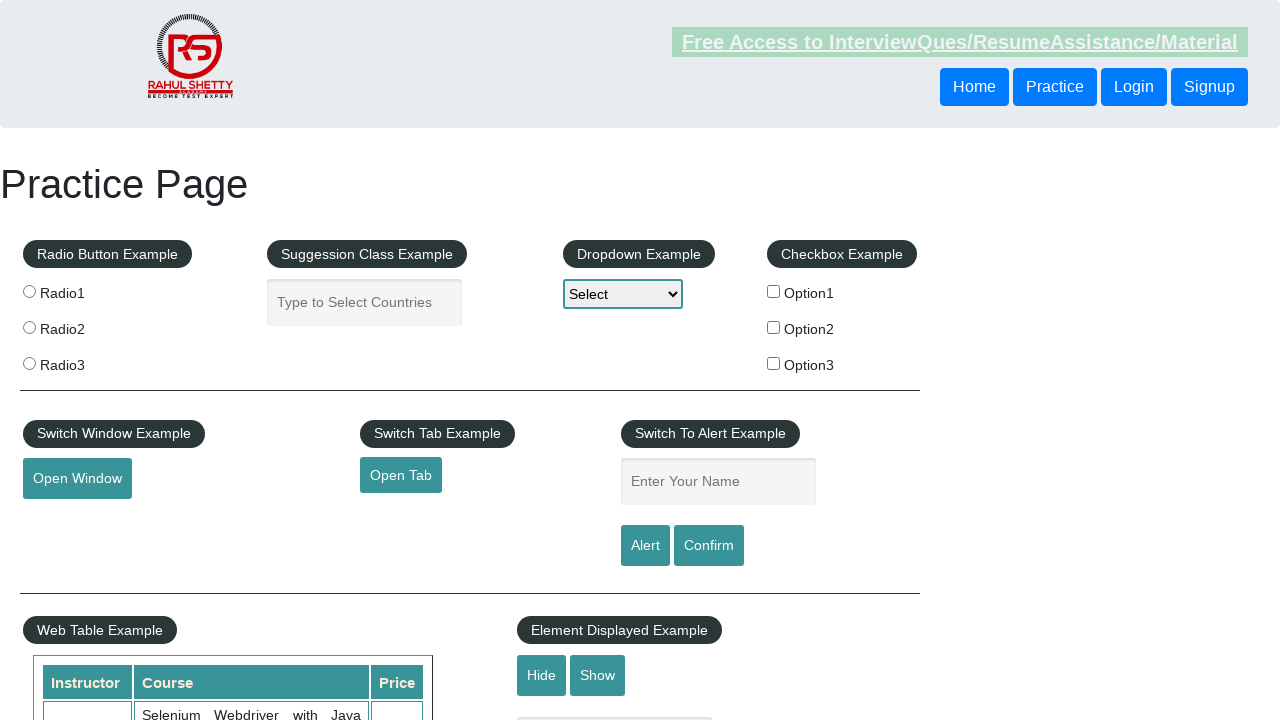

Verified that footer links are present on the page
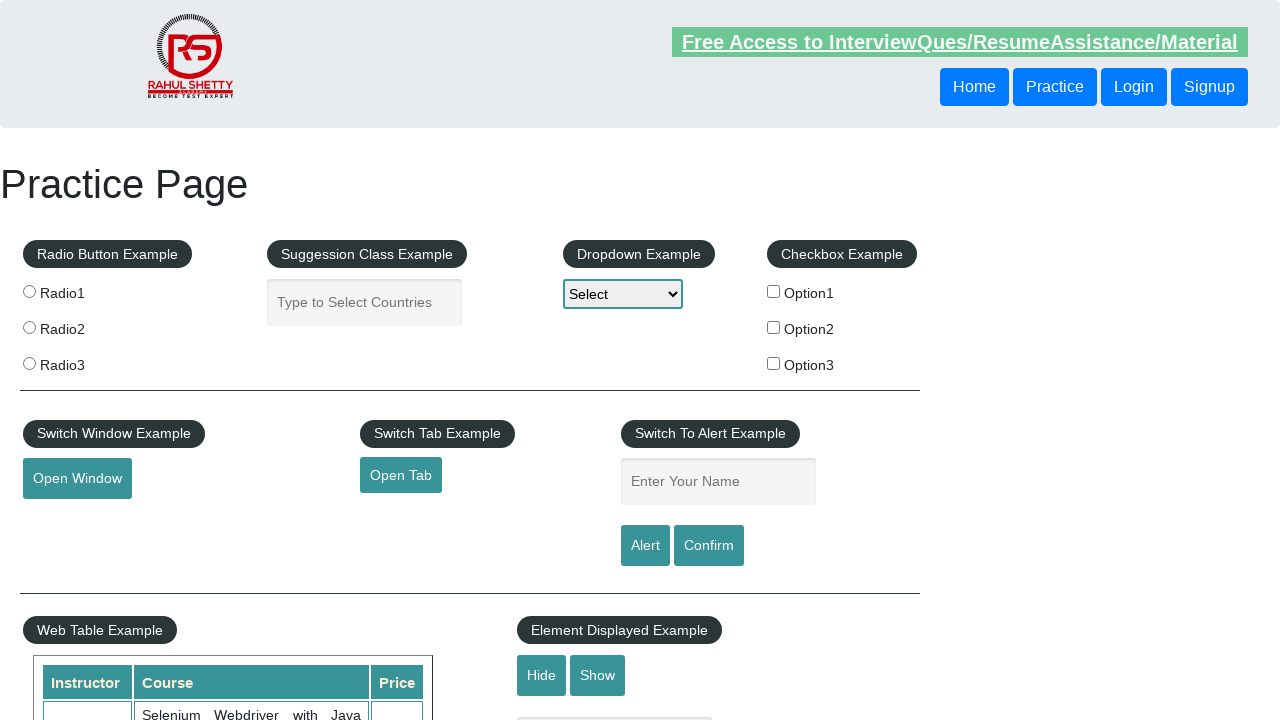

Retrieved the first footer link element
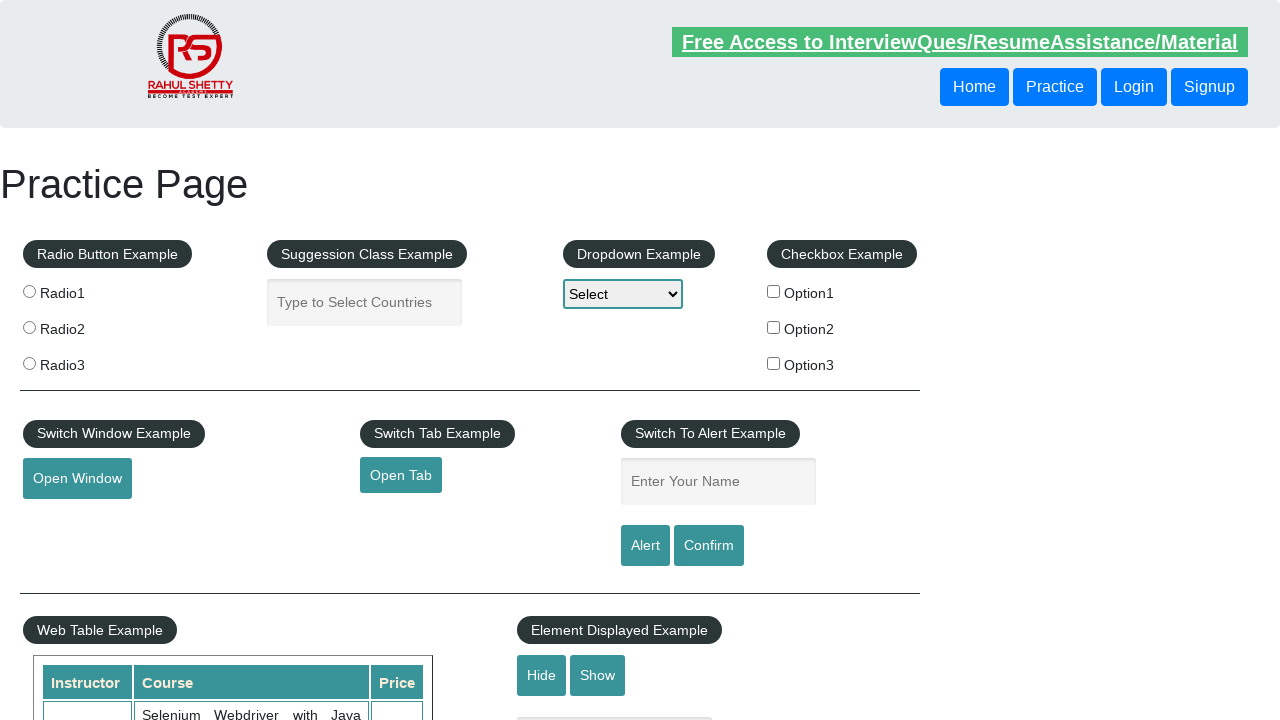

Retrieved the href attribute from the first footer link
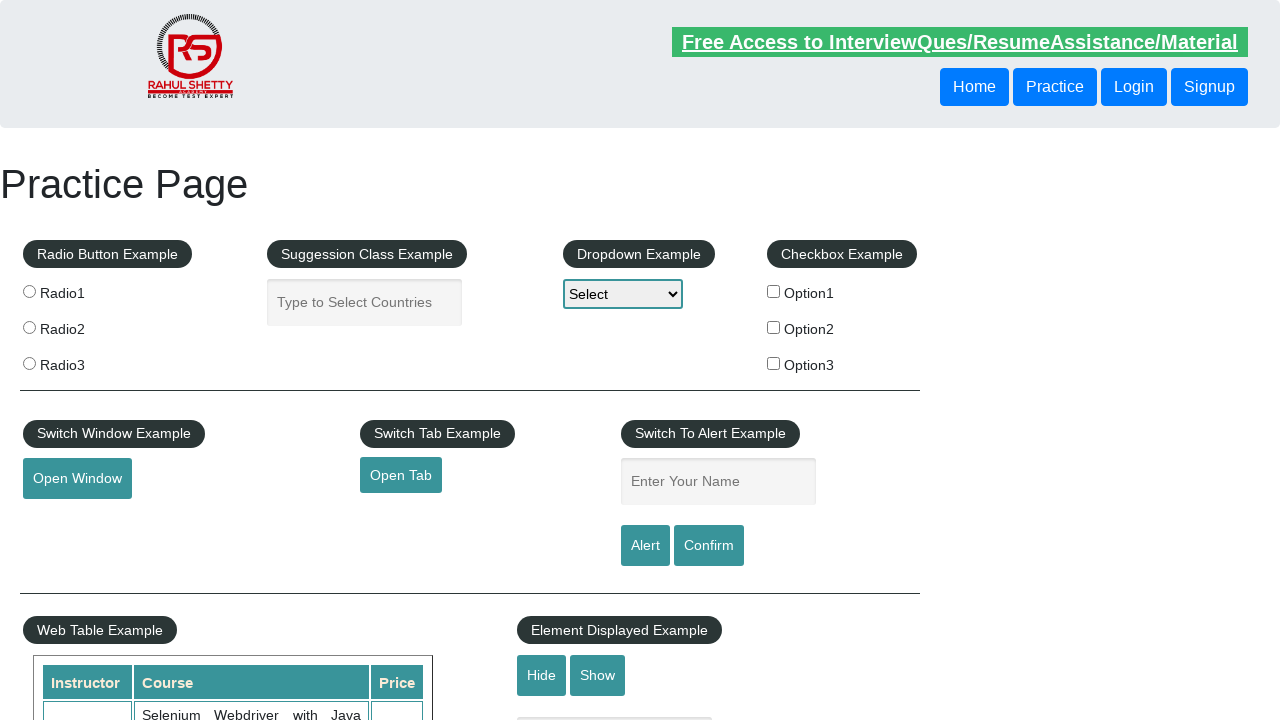

Printed results: Found 20 footer links, first link href: #
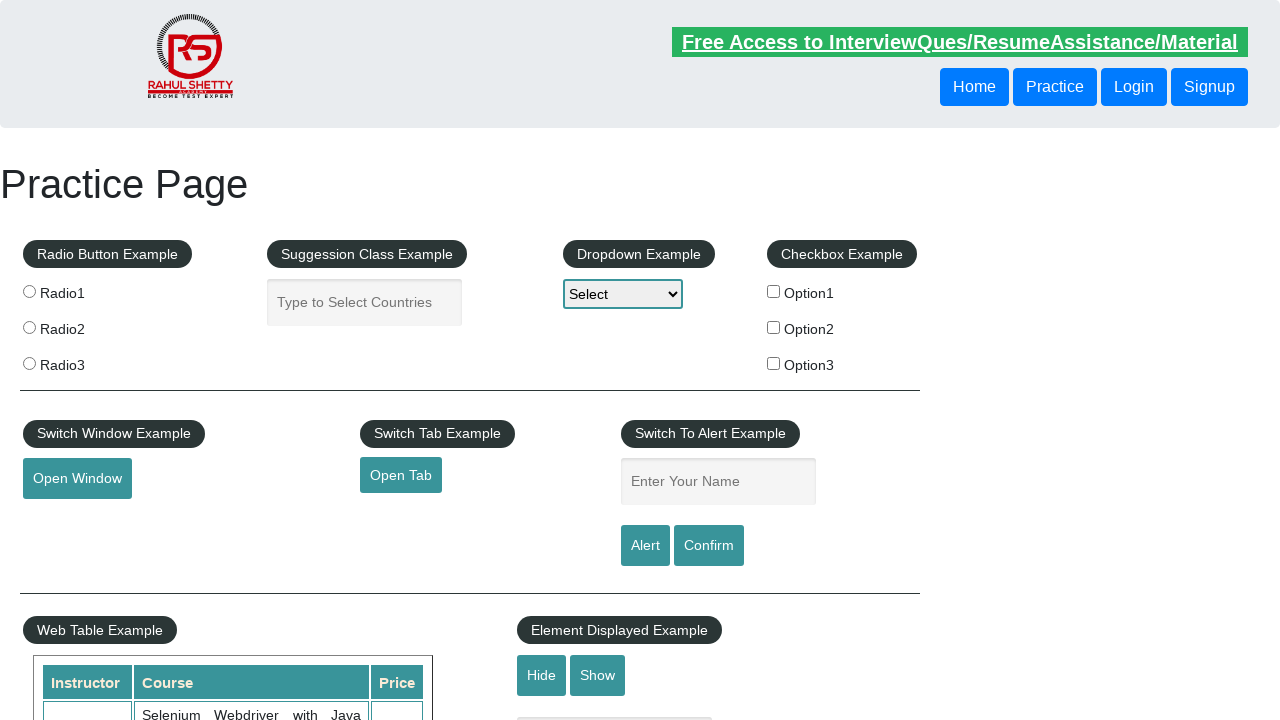

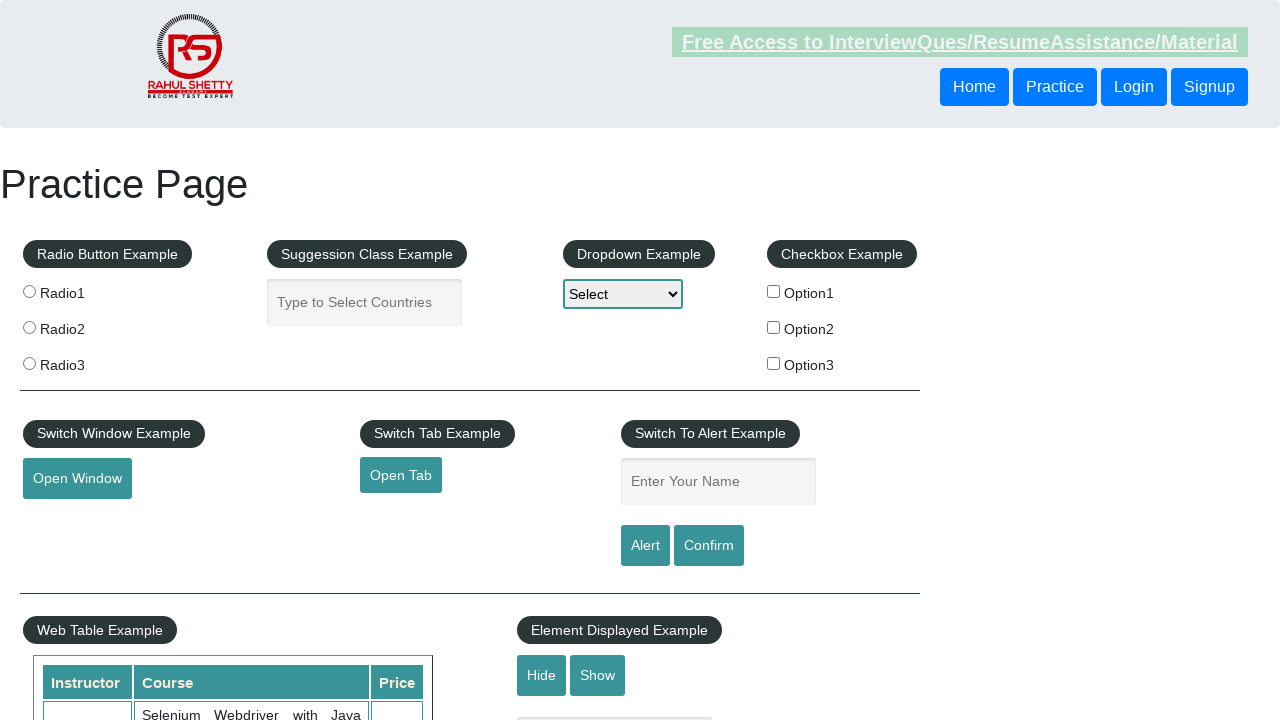